Tests selecting an option in a dropdown and verifying selection

Starting URL: https://letcode.in/dropdowns

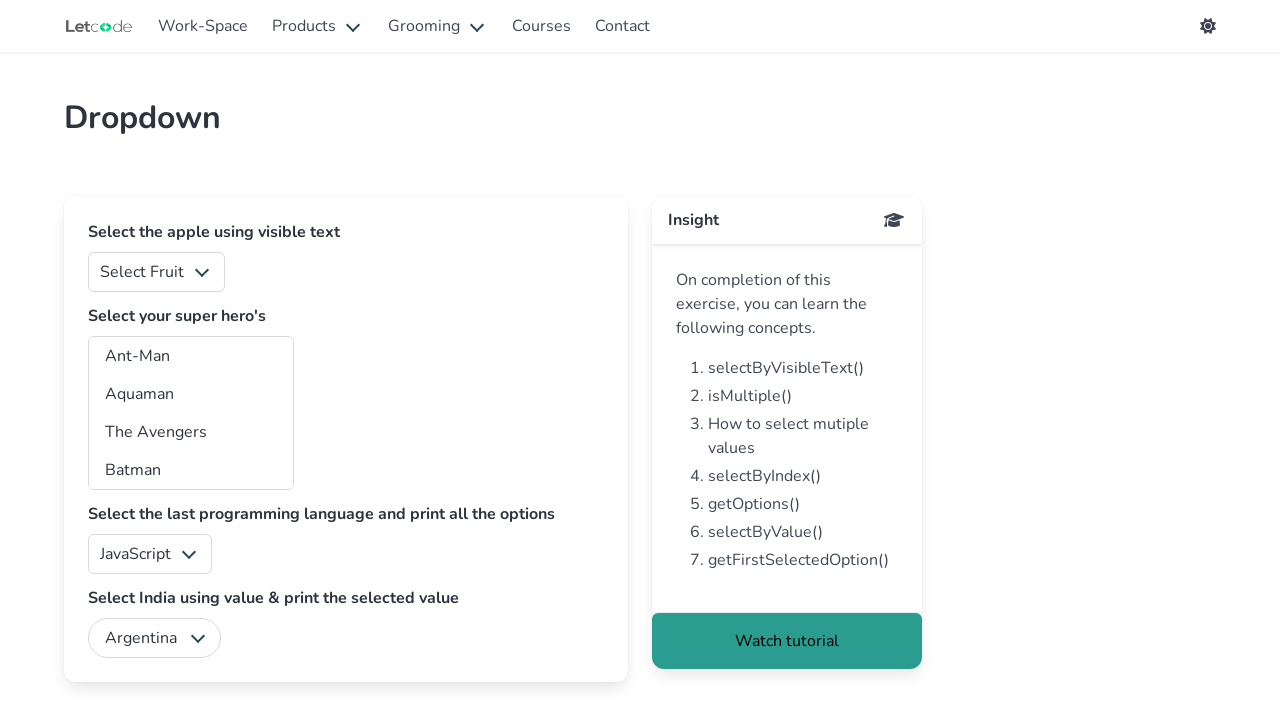

Waited for superheros dropdown to load
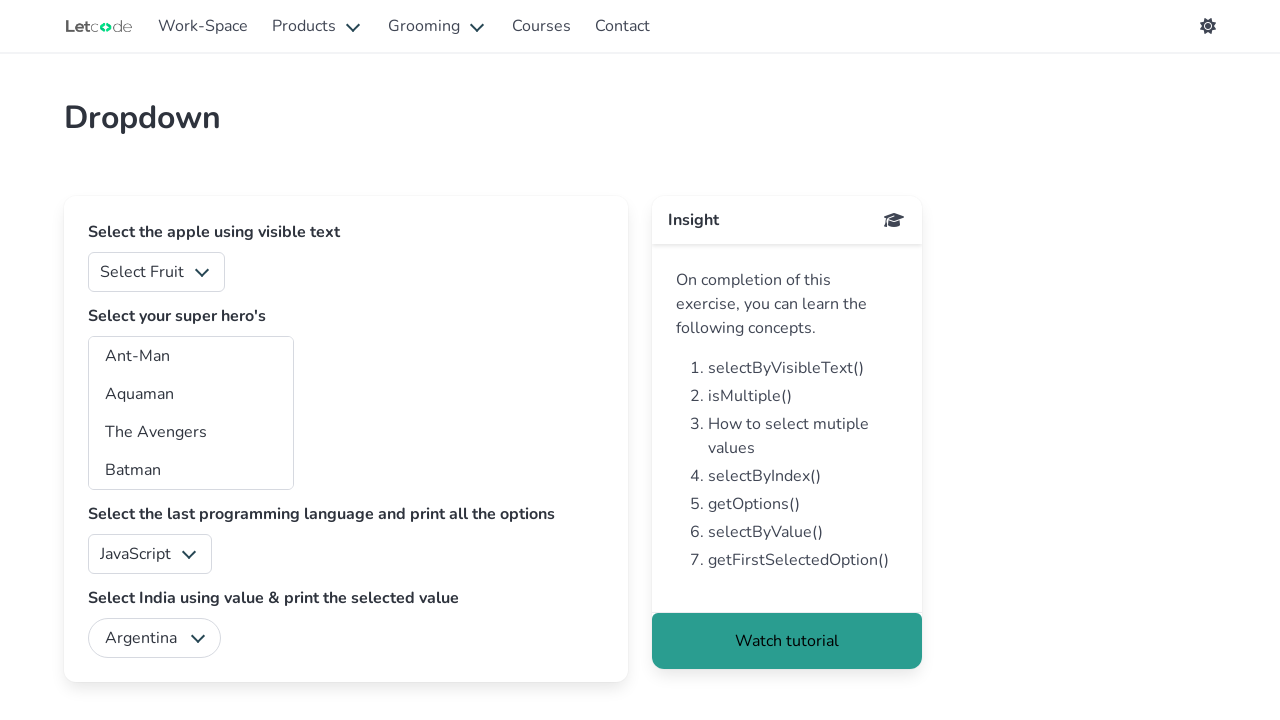

Selected option 'aq' from superheros dropdown on #superheros
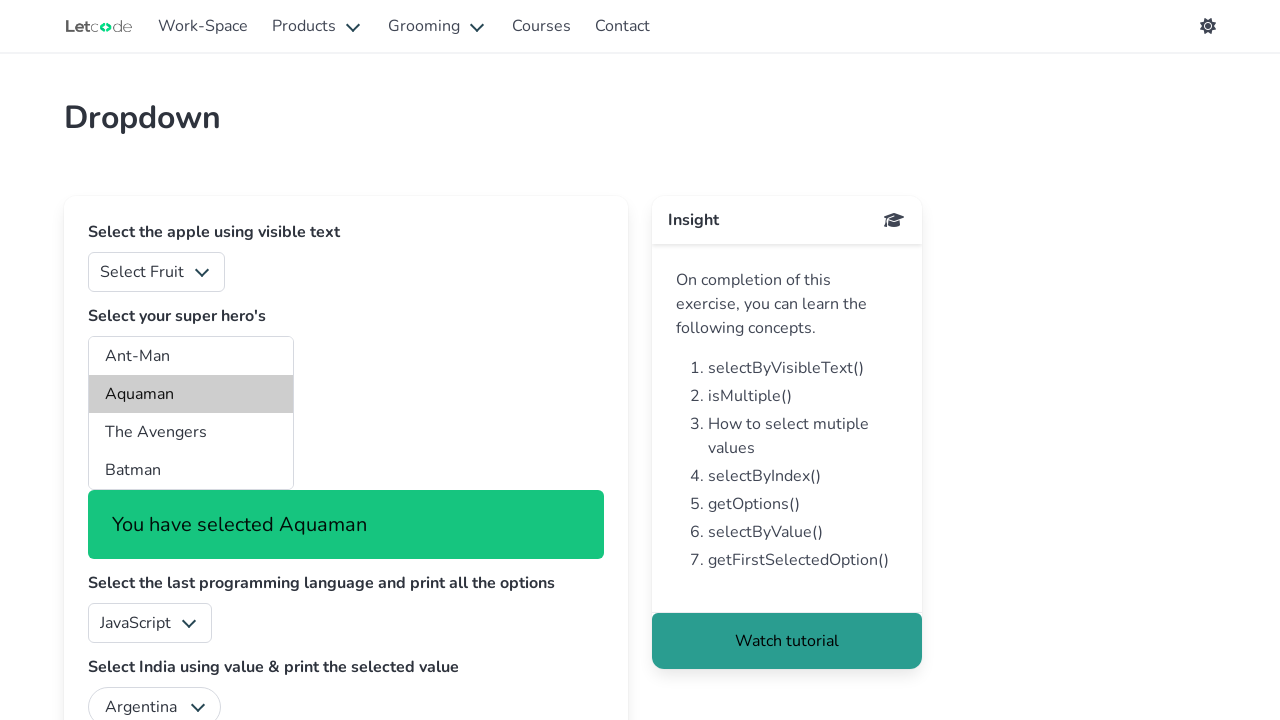

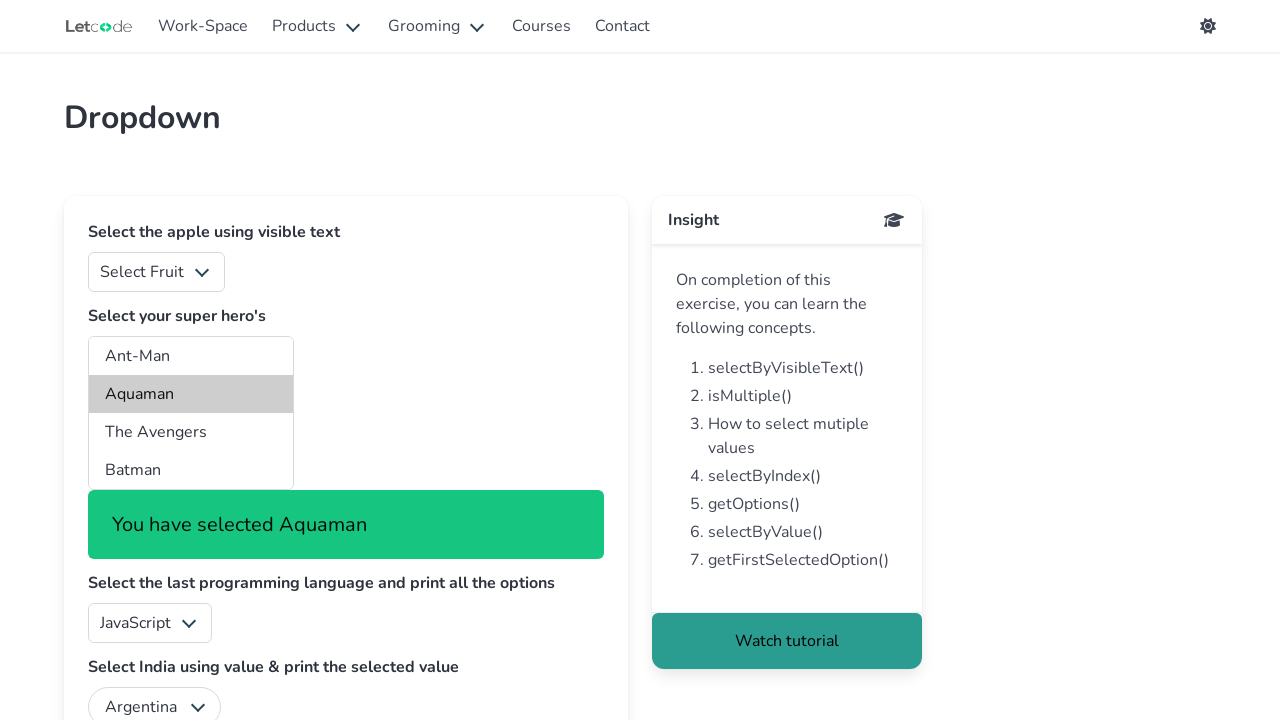